Tests browser tab functionality by clicking a button to open a new tab, switching to that new tab, and verifying the content (title and message) on the new tab.

Starting URL: https://training-support.net/webelements/tabs

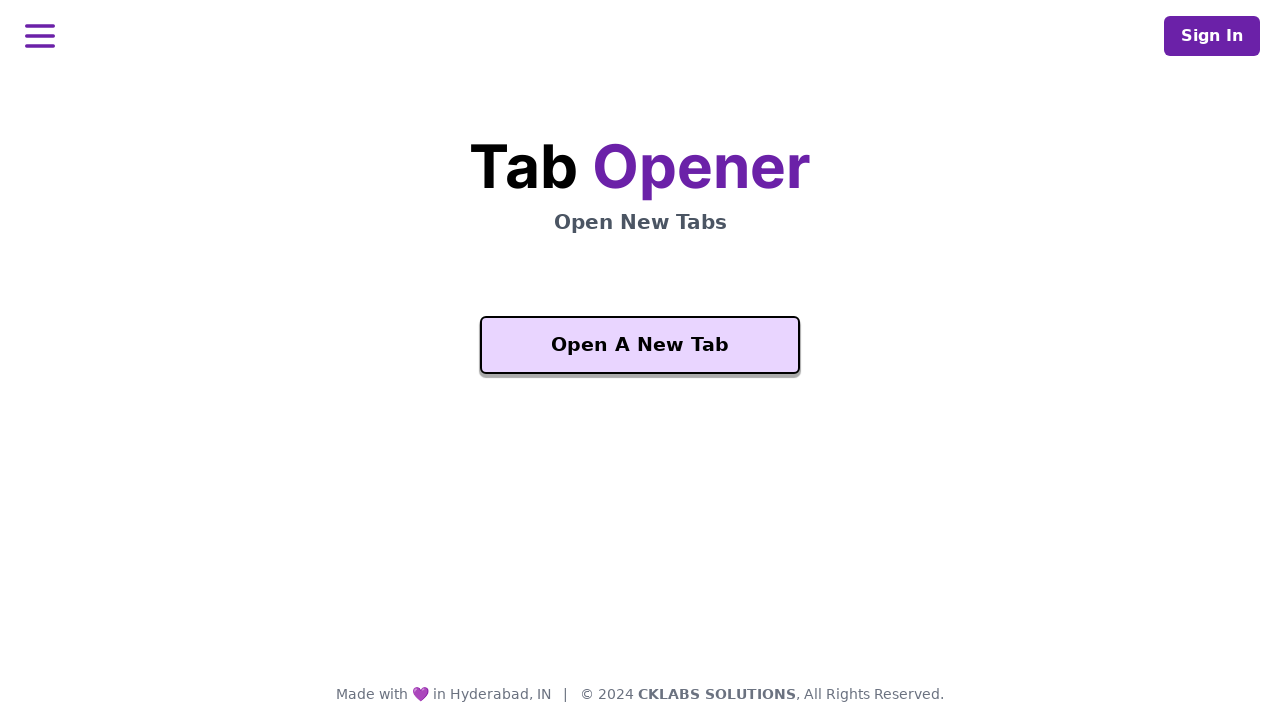

Clicked 'Open A New Tab' button at (640, 345) on xpath=//button[text() = 'Open A New Tab']
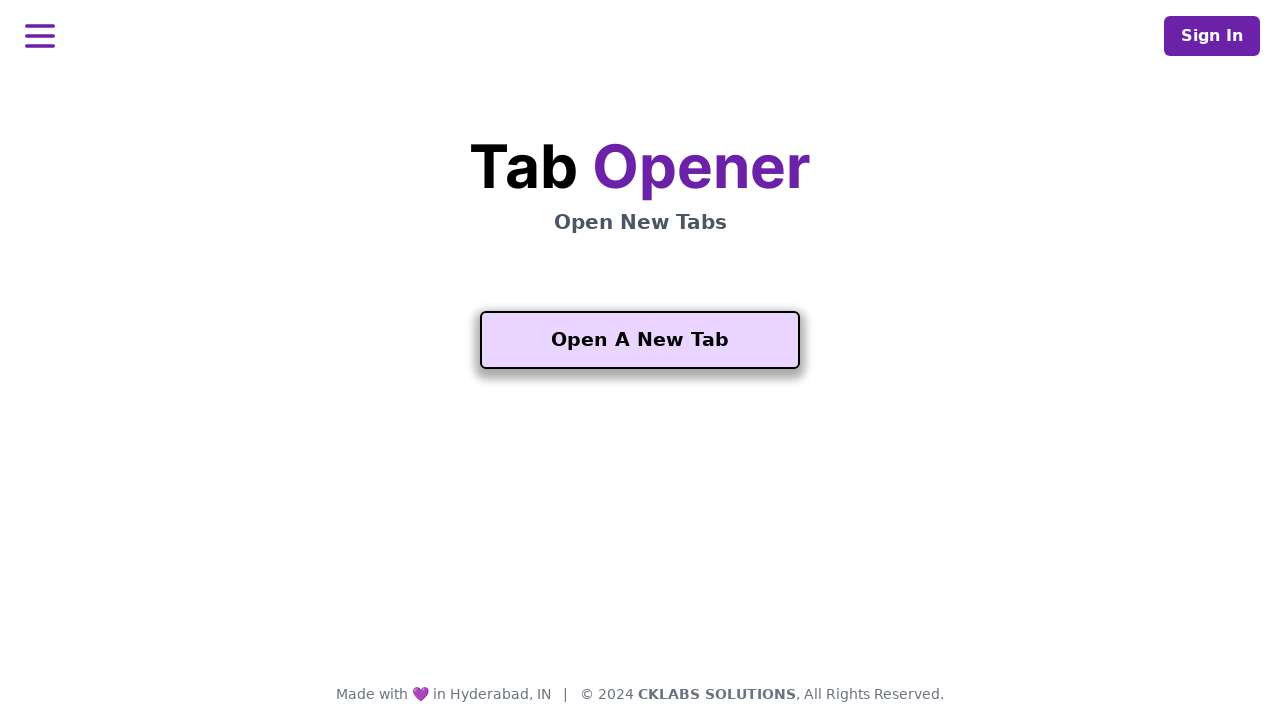

New tab opened and page object retrieved
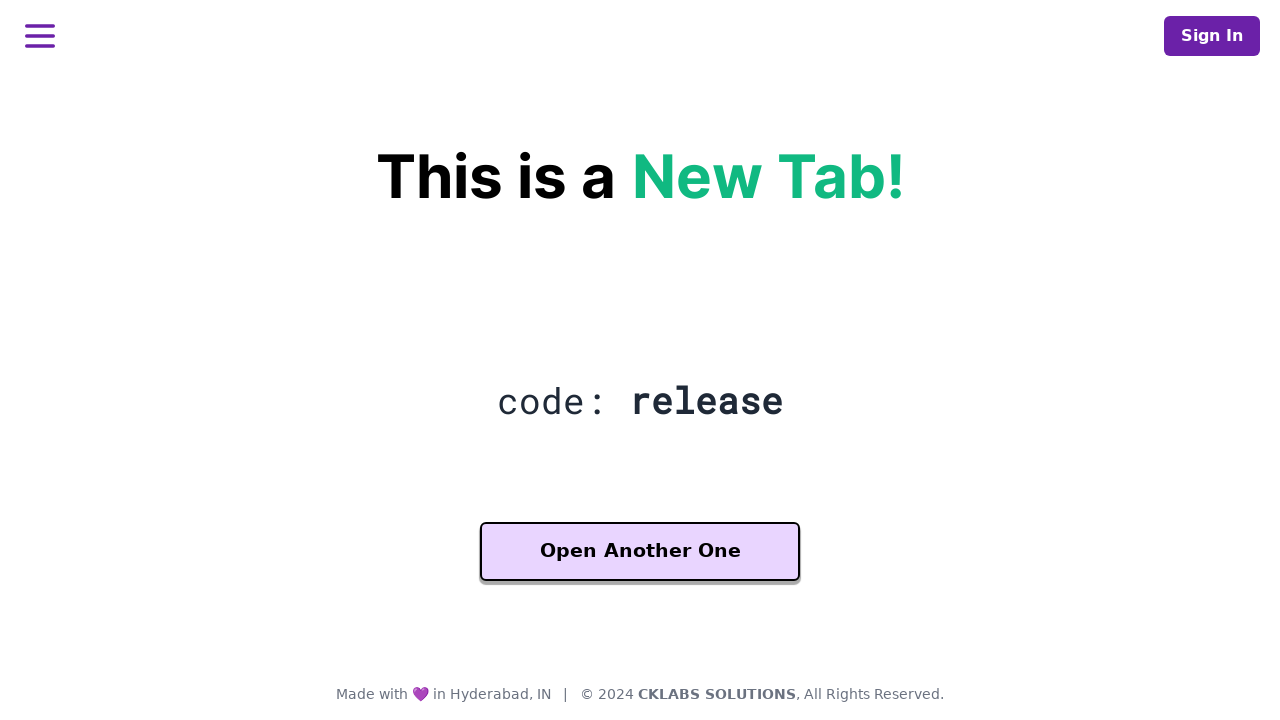

New tab page fully loaded
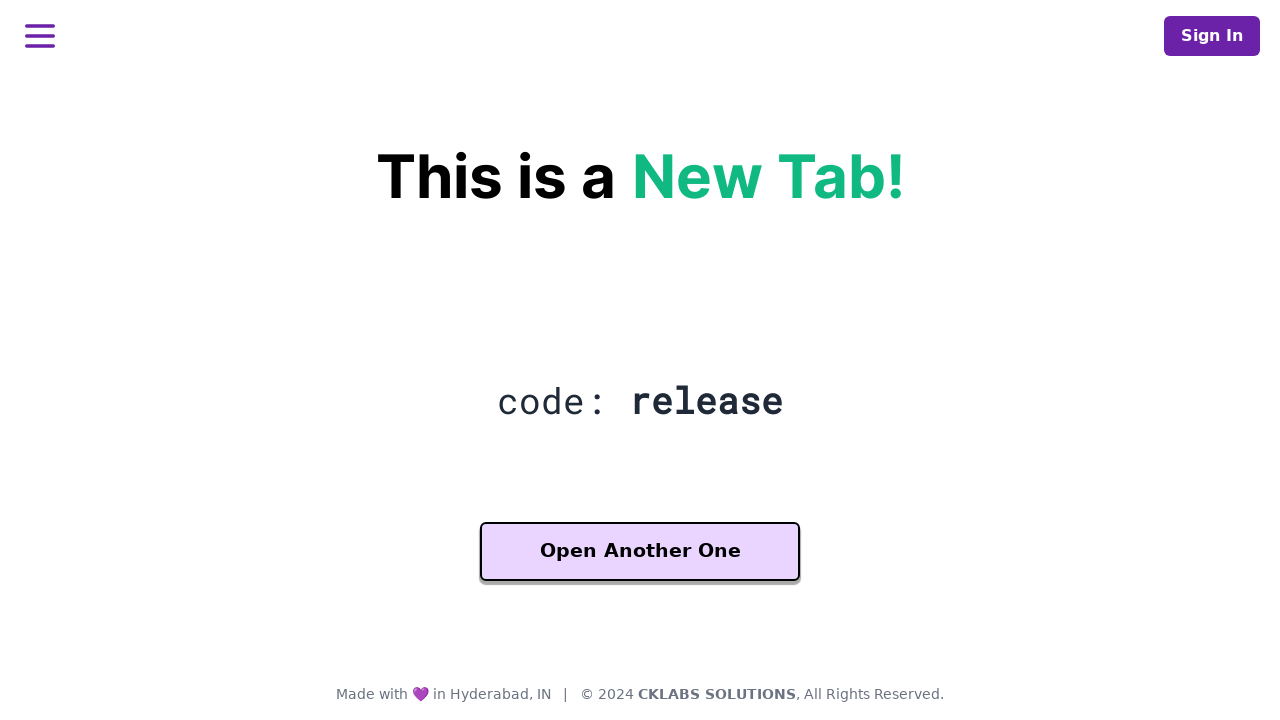

Located heading element (h2.text-gray-800) on new tab
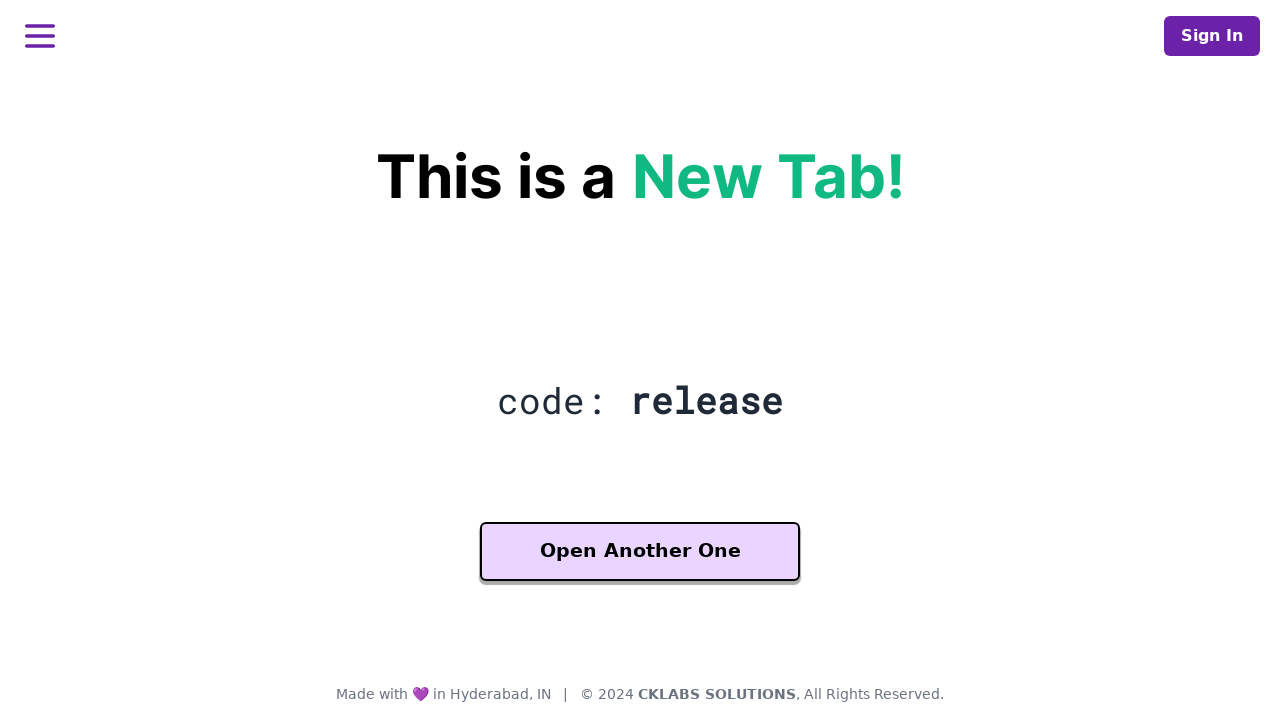

Retrieved message from new tab: 'code: release'
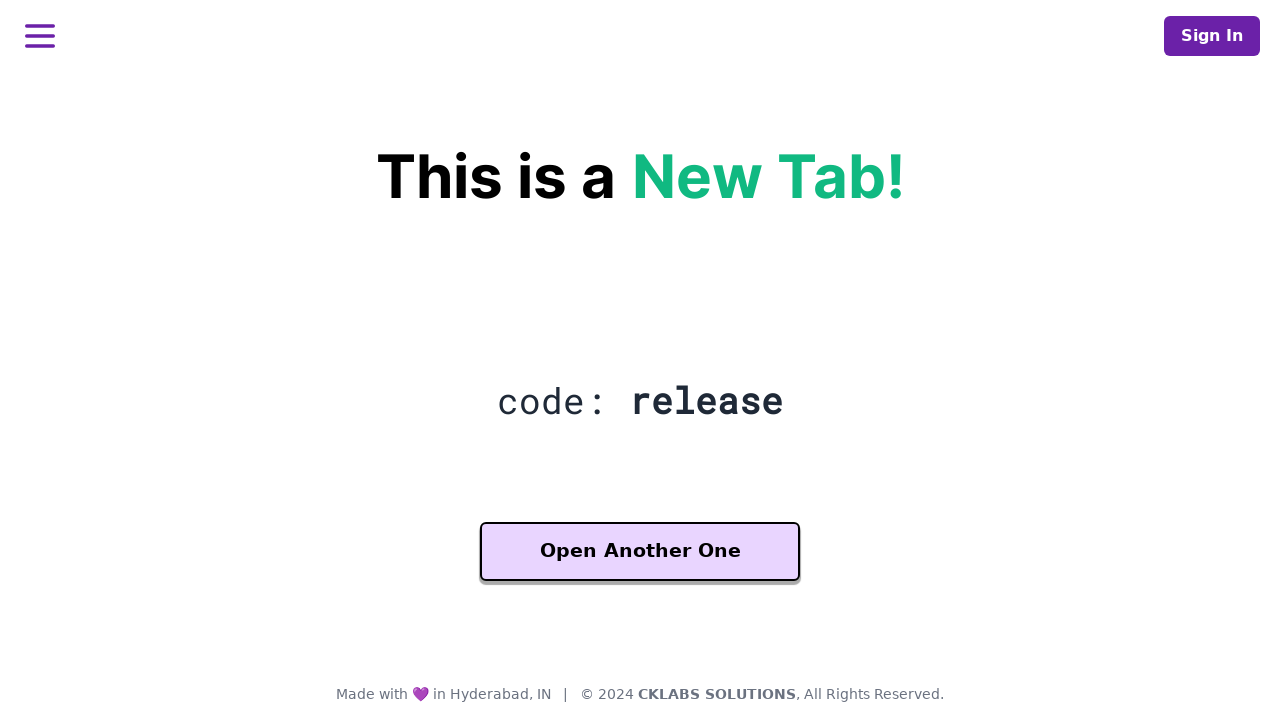

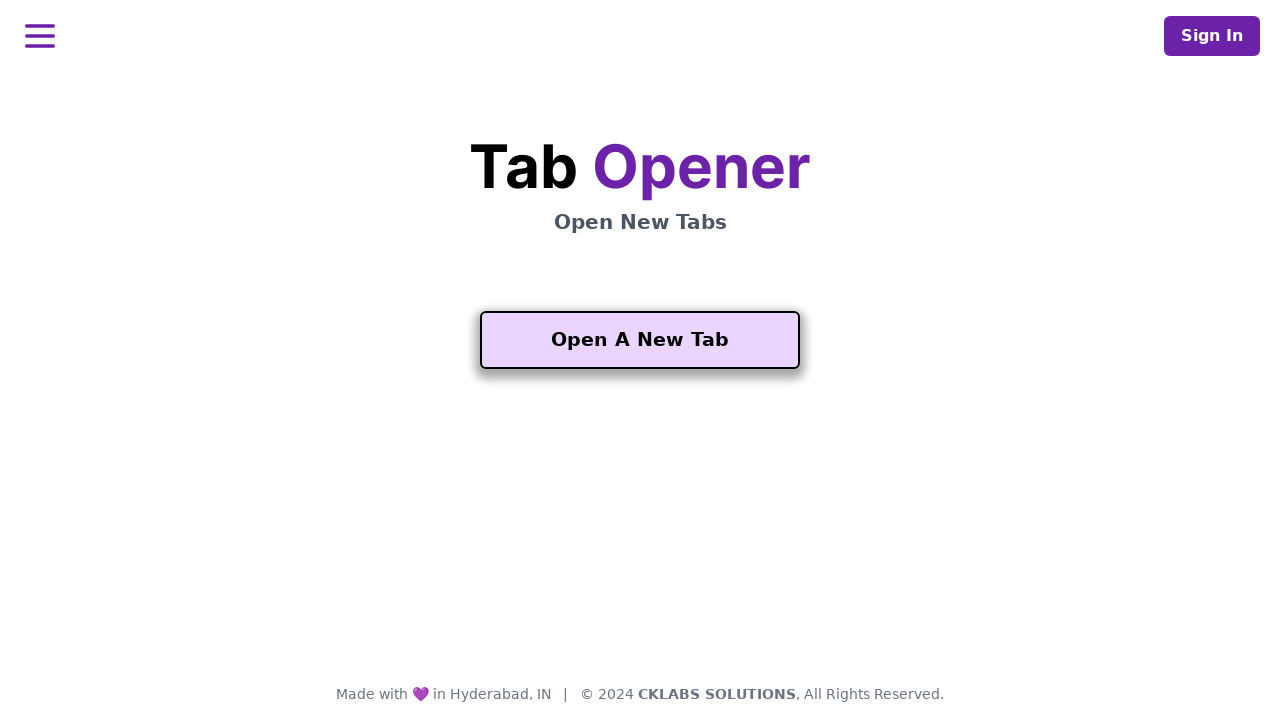